Tests clicking the Same Day Delivery option and verifying delivery information displays

Starting URL: https://www.target.com

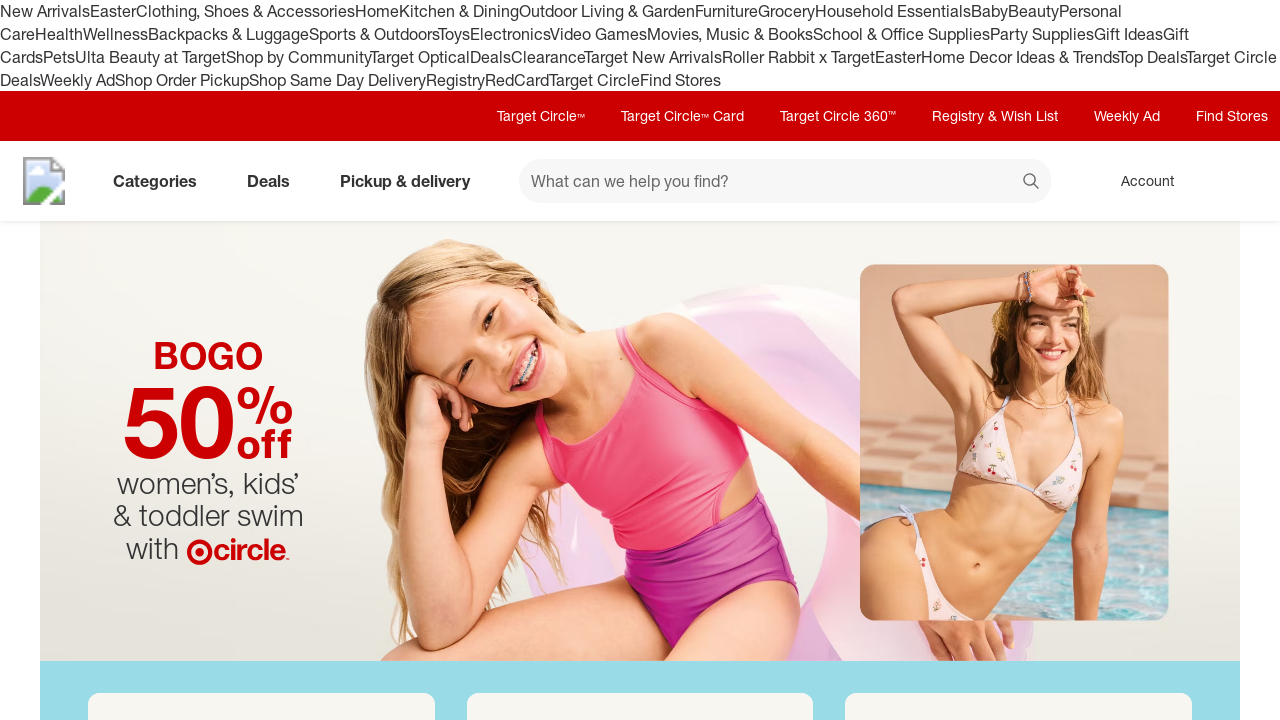

Clicked on Same Day Delivery option at (338, 80) on text=Same Day Delivery
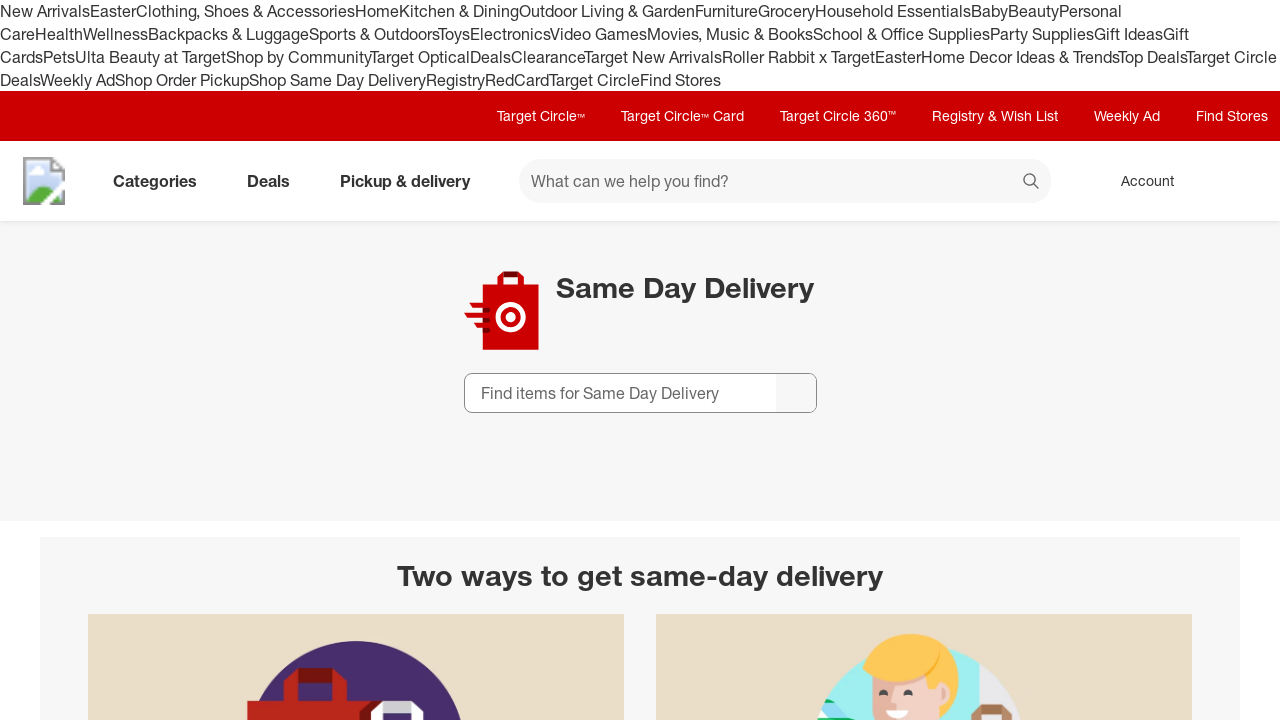

Waited for page to load with networkidle state
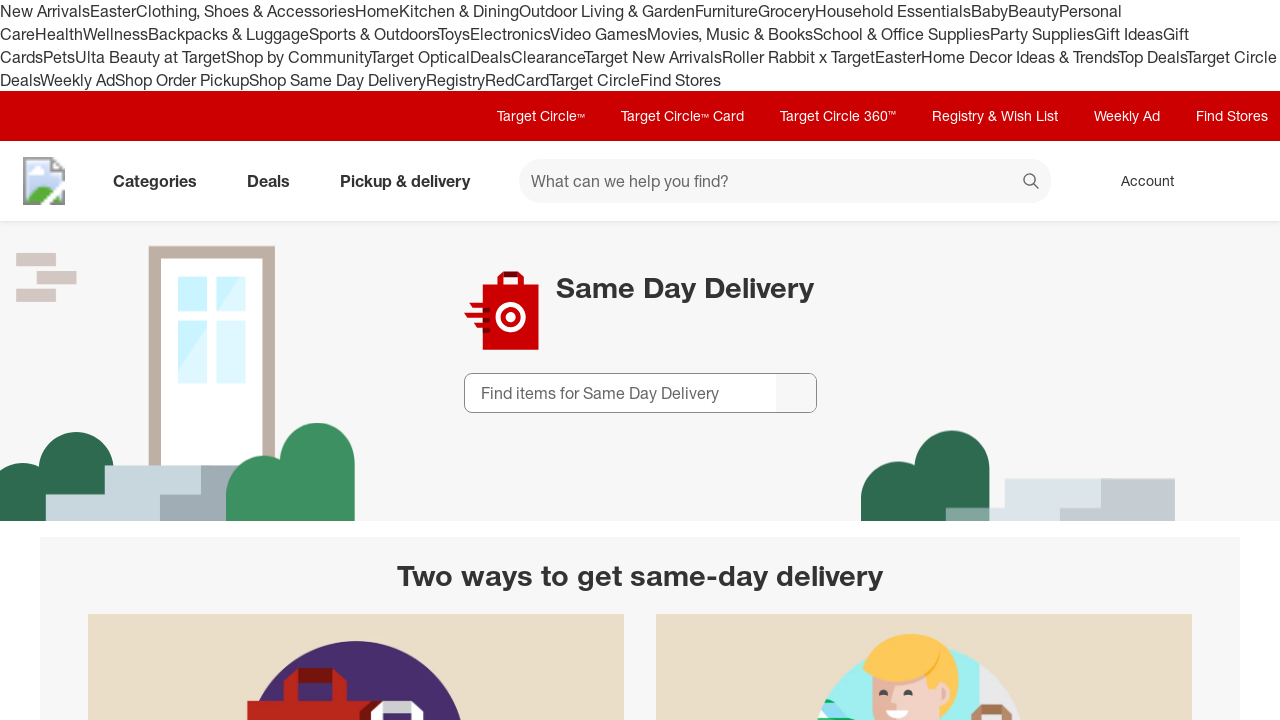

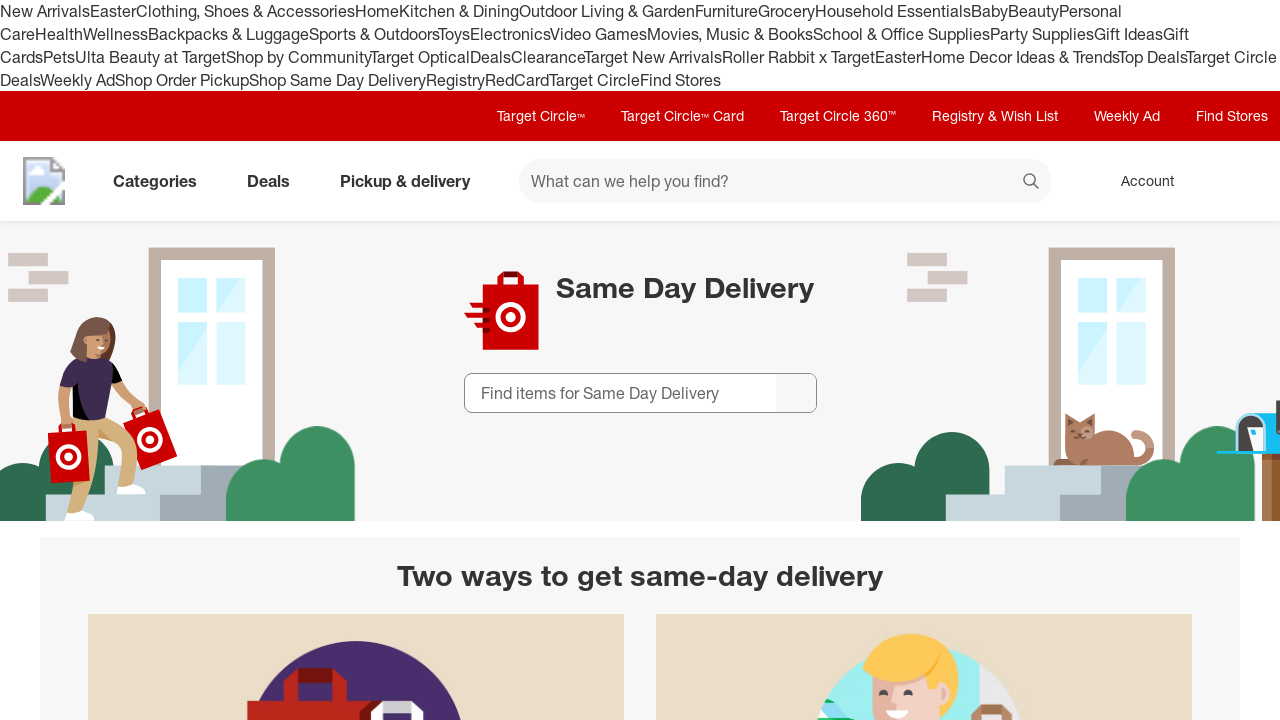